Tests password field security by entering various password formats and verifying field behavior

Starting URL: https://katalon-test.s3.amazonaws.com/aut/html/form.html

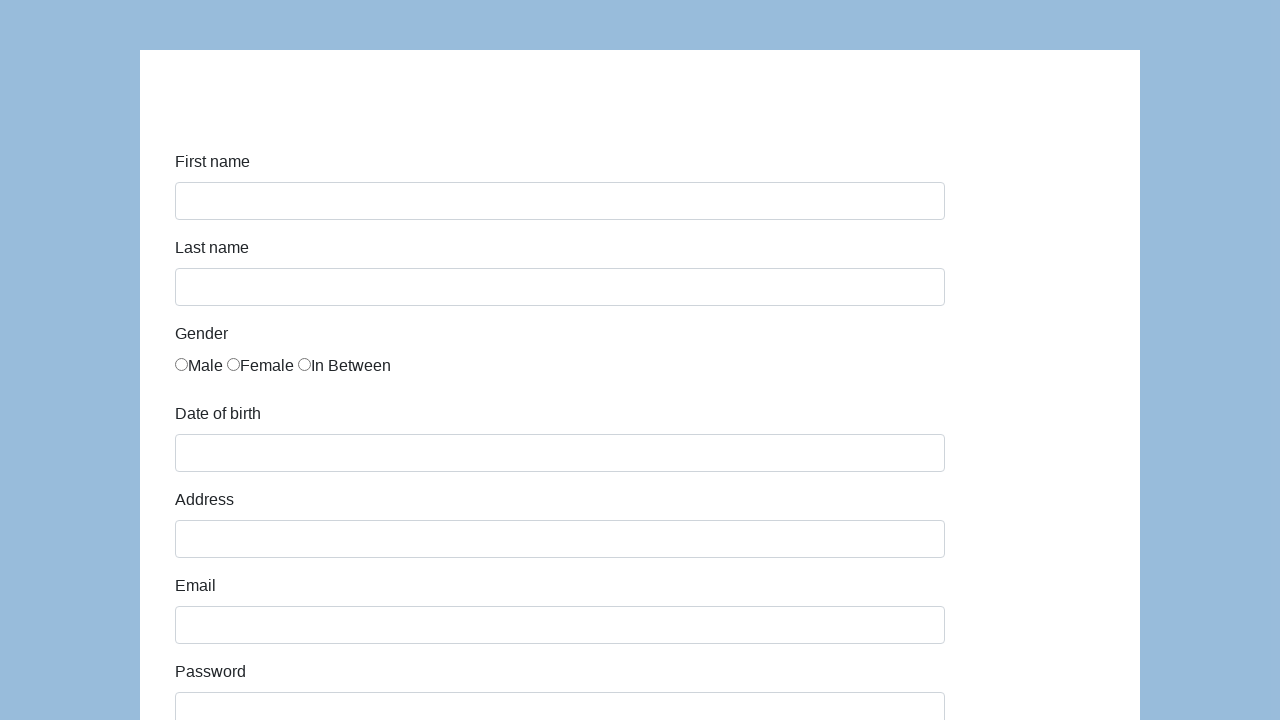

Cleared password field on #password
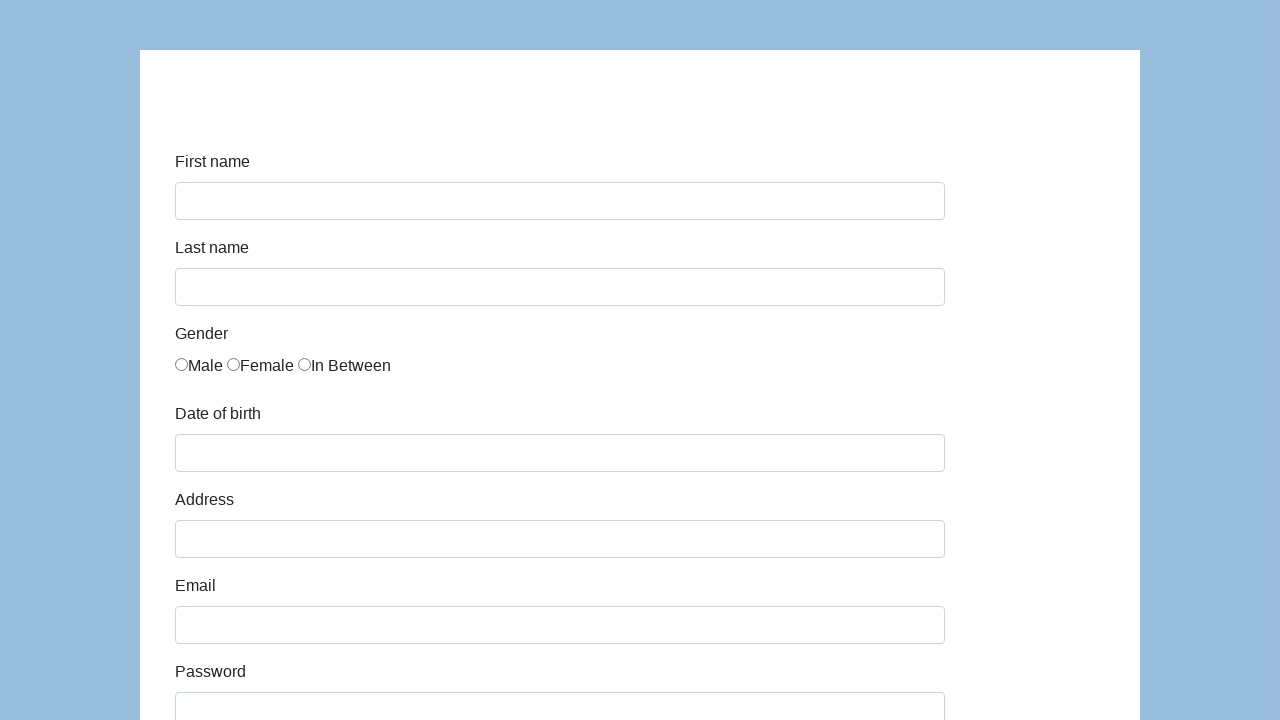

Entered password format: 'simple' on #password
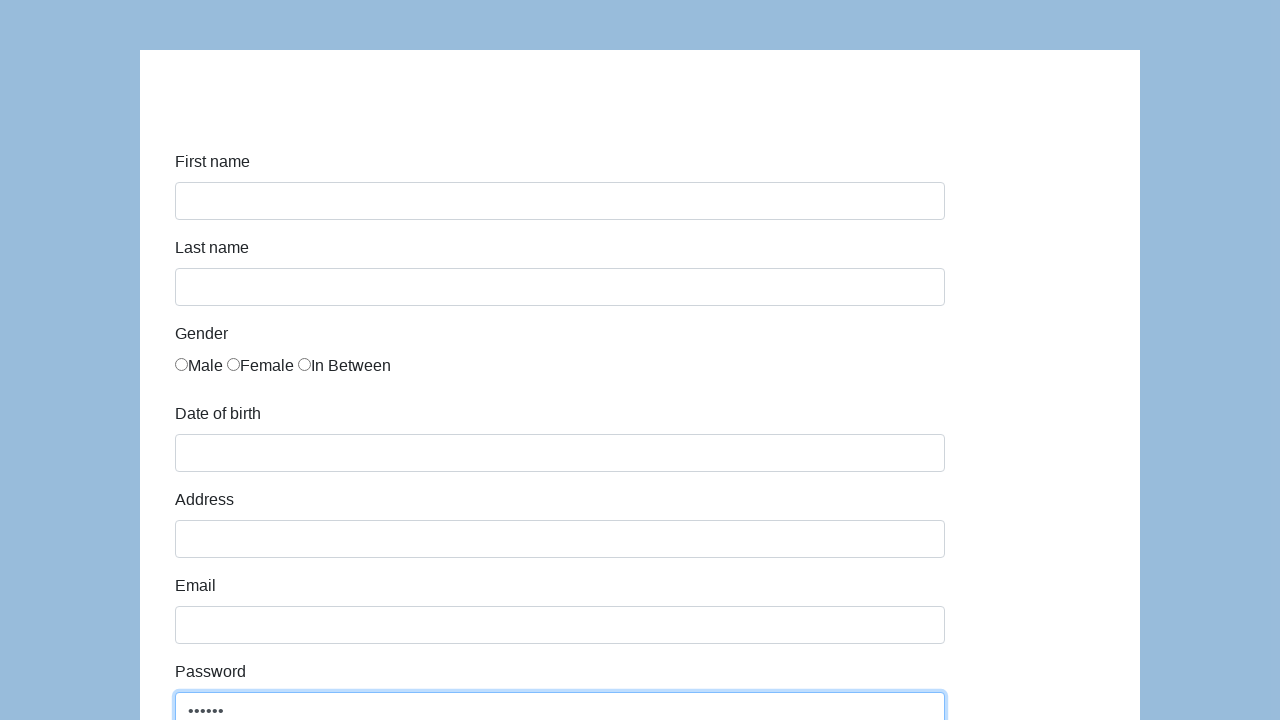

Cleared password field on #password
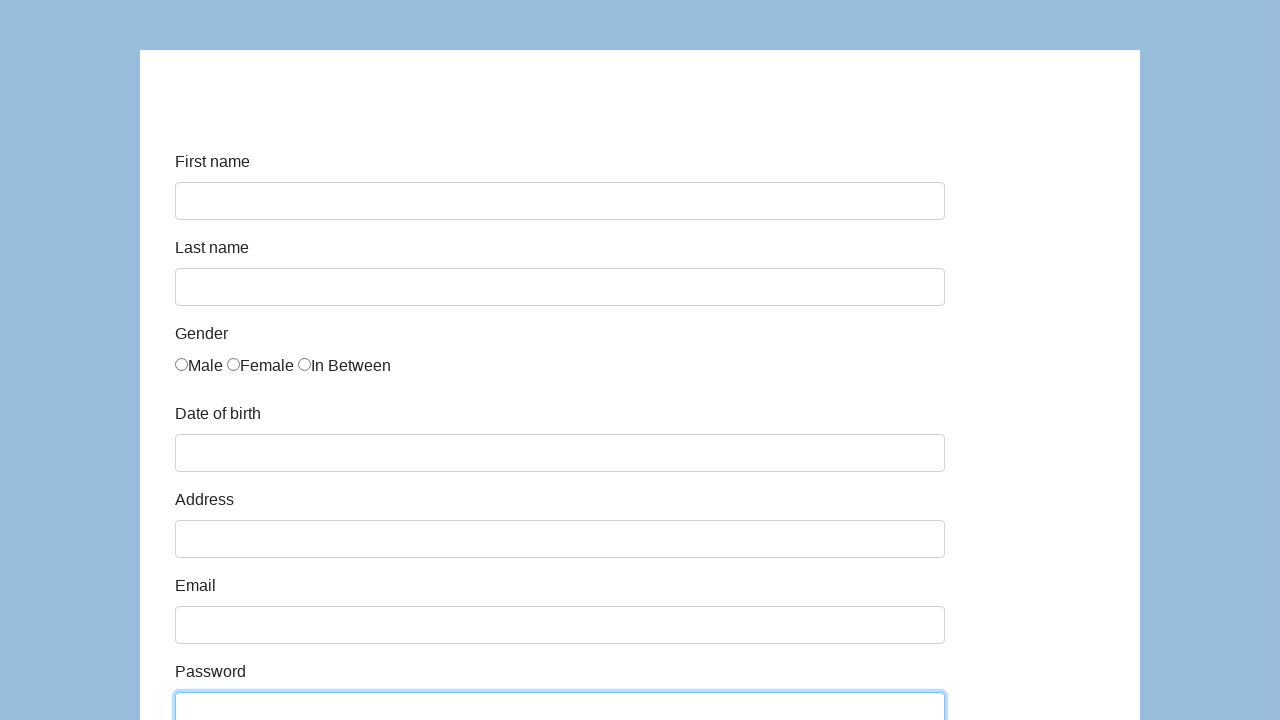

Entered password format: 'Complex123!' on #password
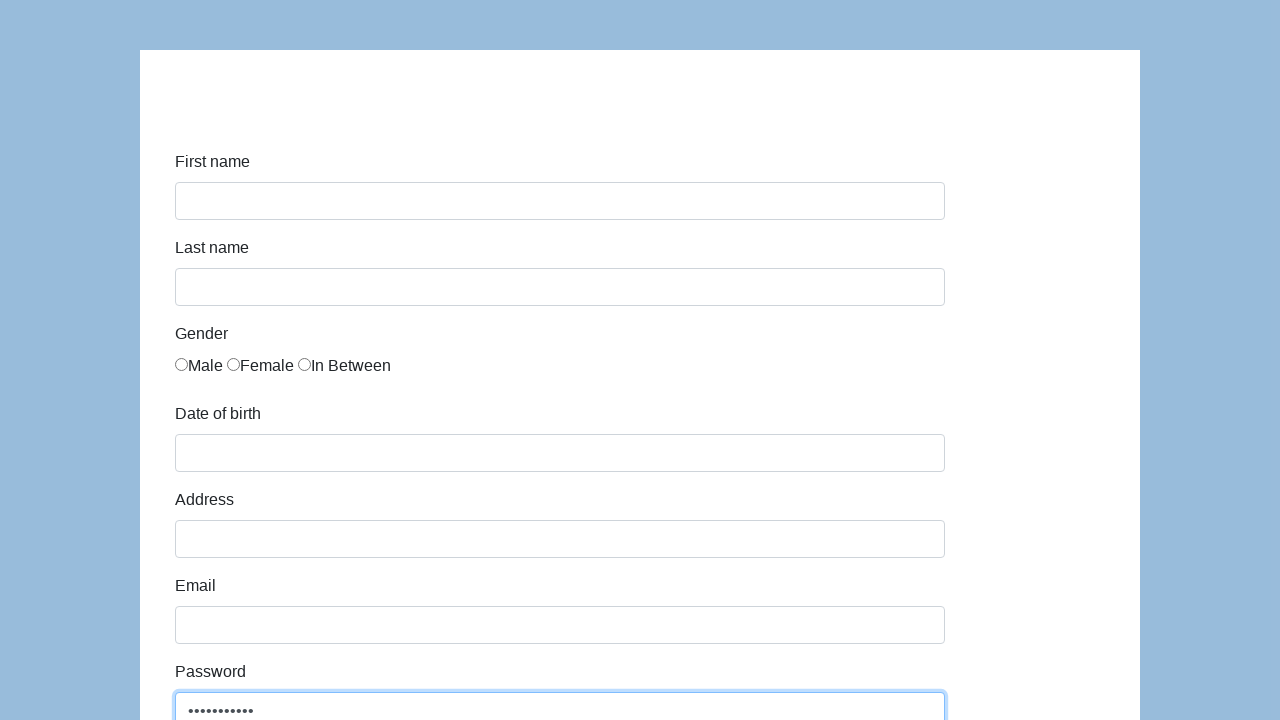

Cleared password field on #password
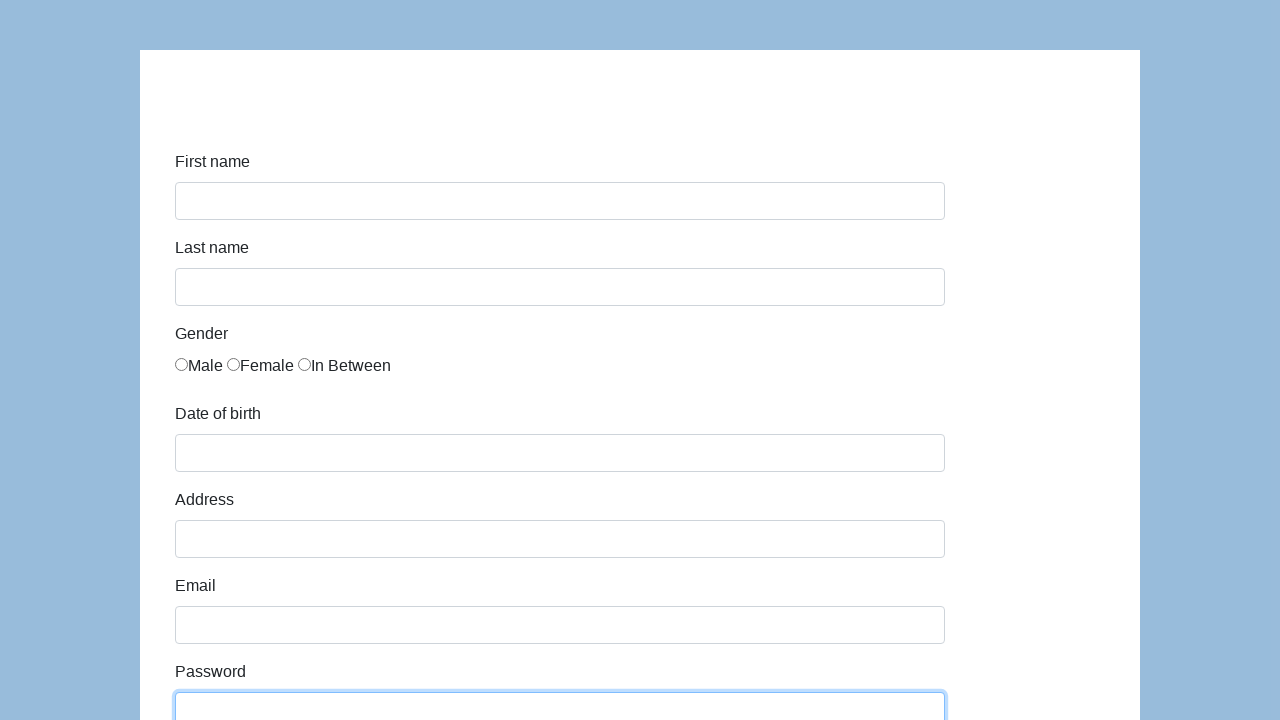

Entered password format: 'VeryLongPasswordWithManyCharacters123!@#$%' on #password
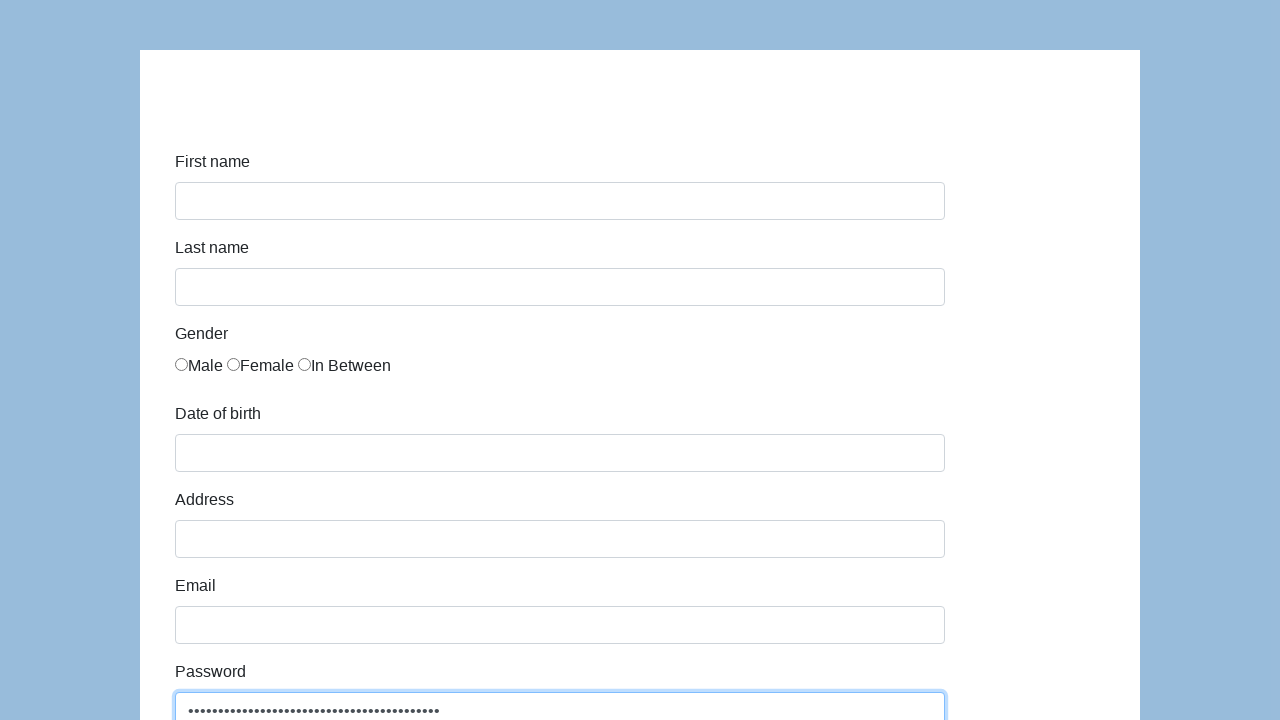

Cleared password field on #password
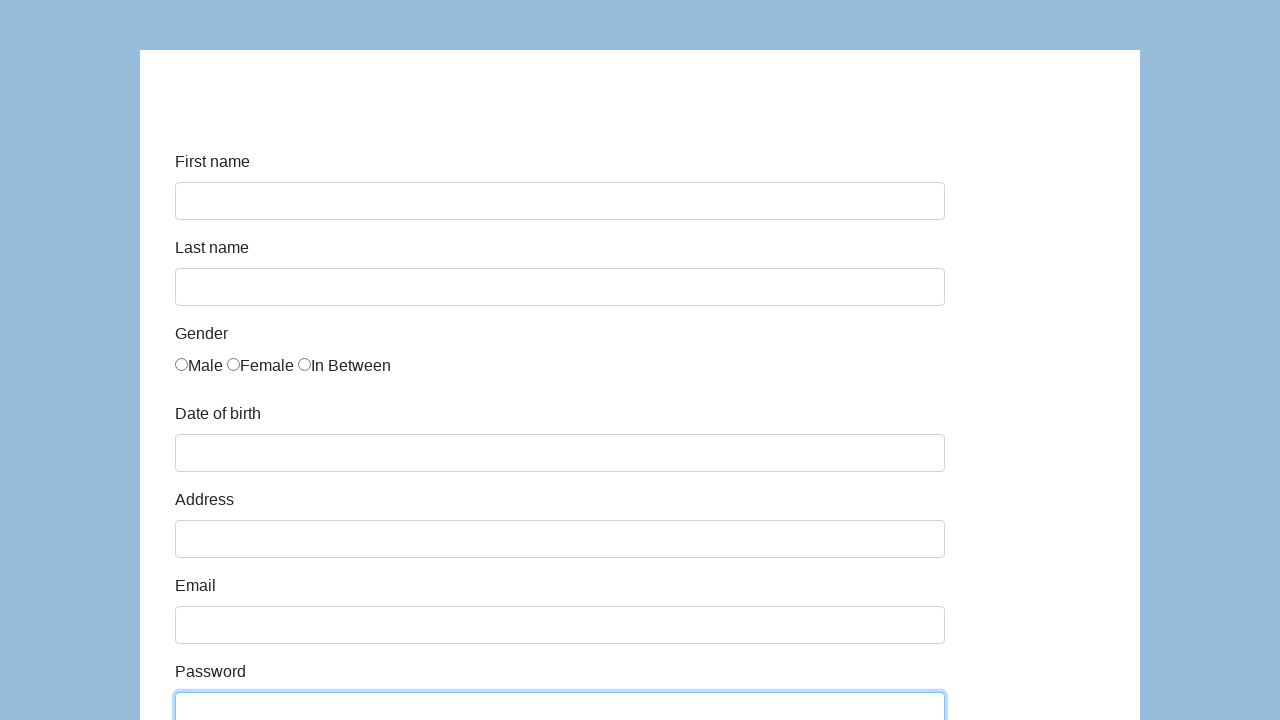

Entered password format: 'P@ssw0rd' on #password
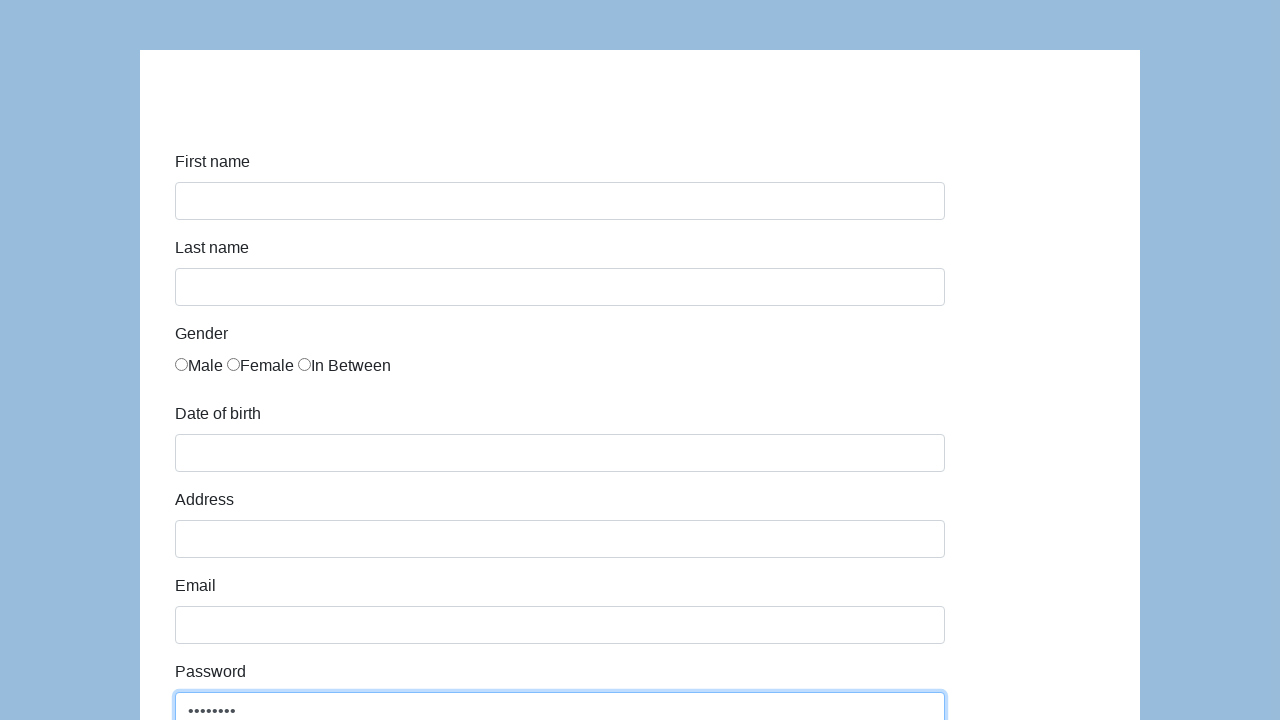

Cleared password field on #password
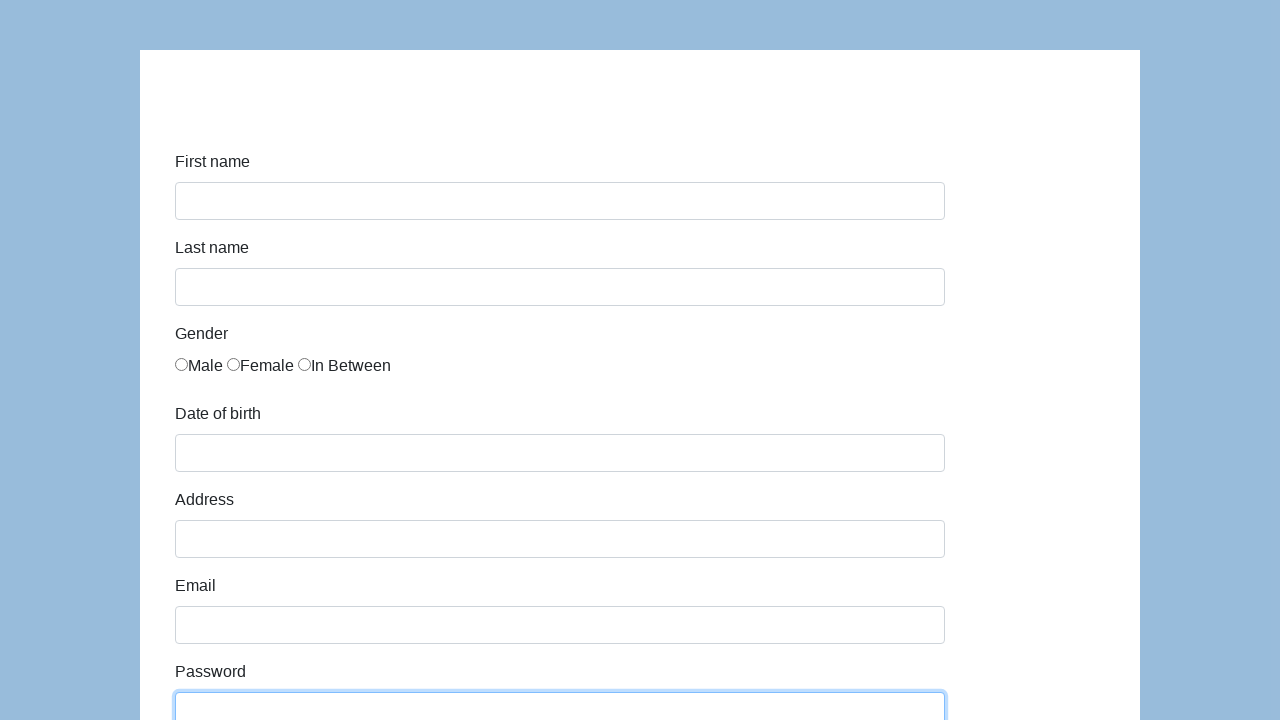

Entered password format: '12345678' on #password
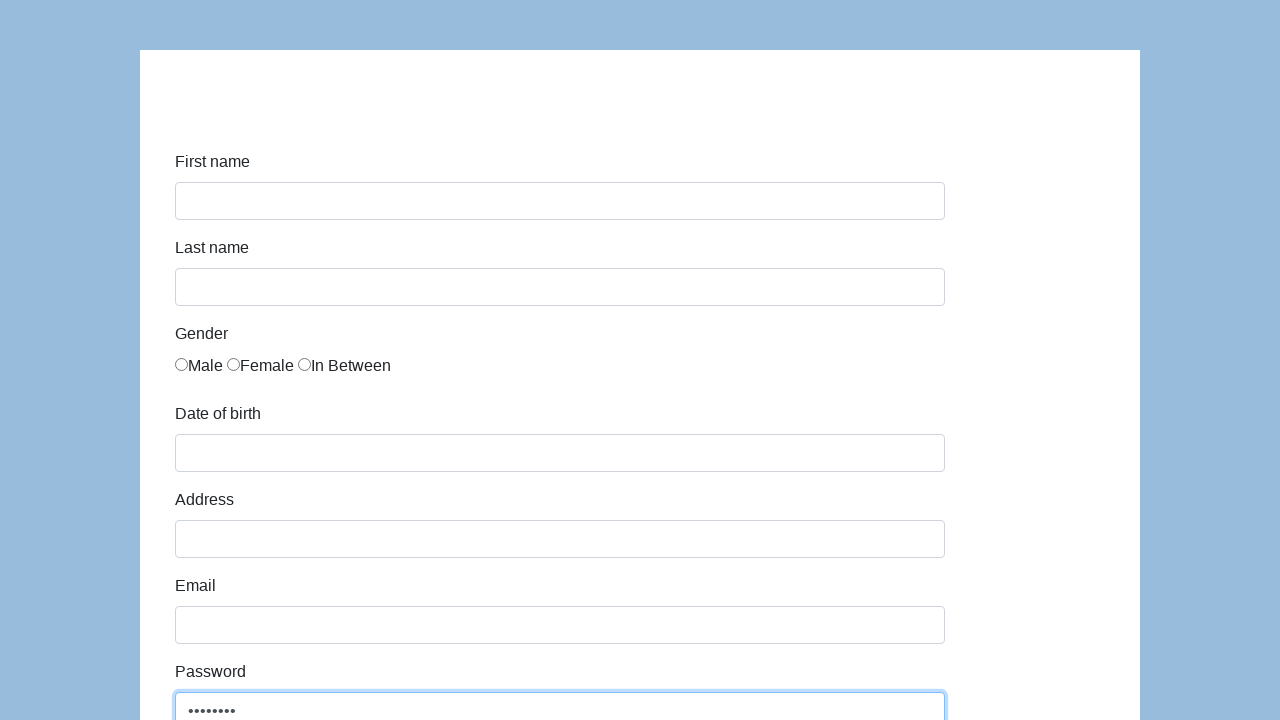

Cleared password field on #password
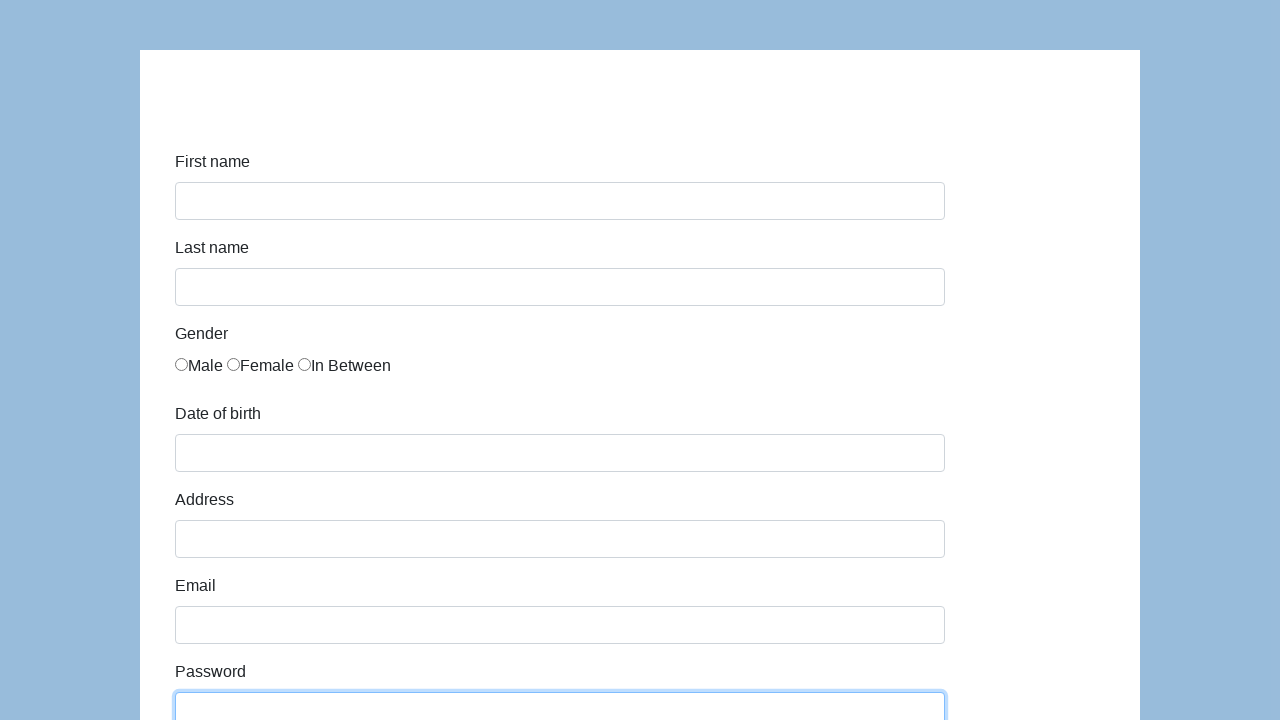

Entered password format: '!@#$%^&*()' on #password
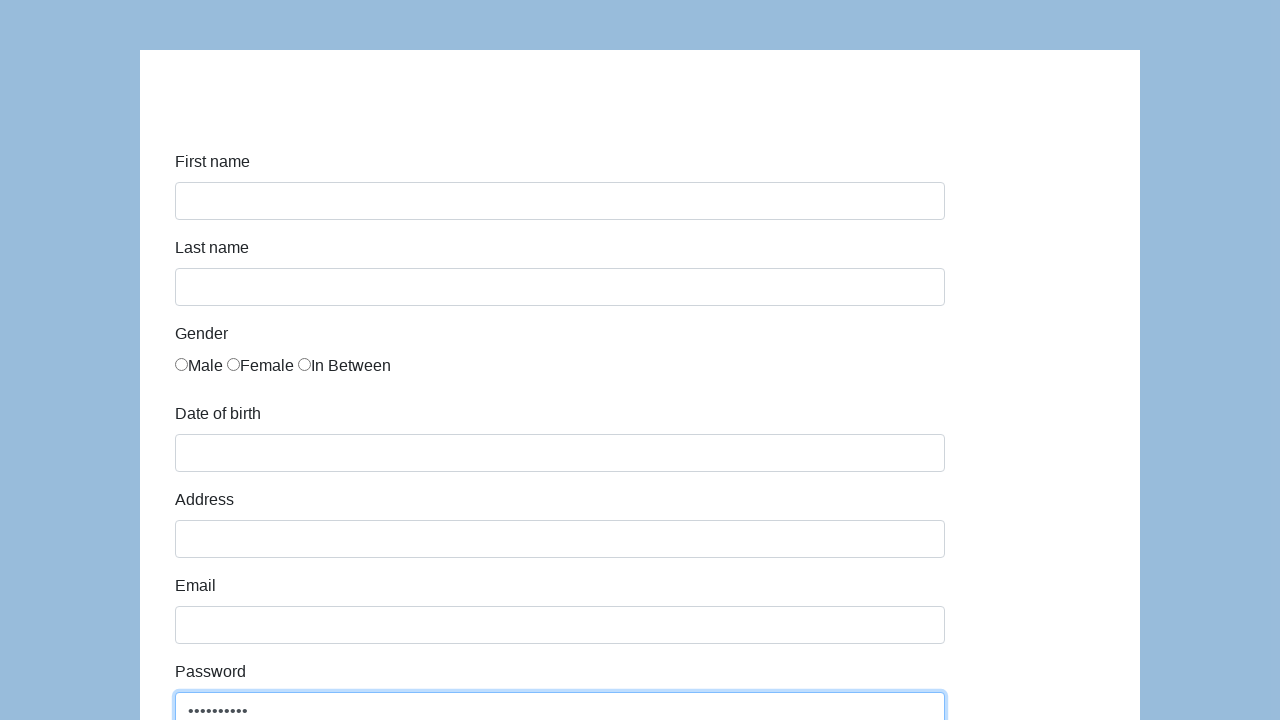

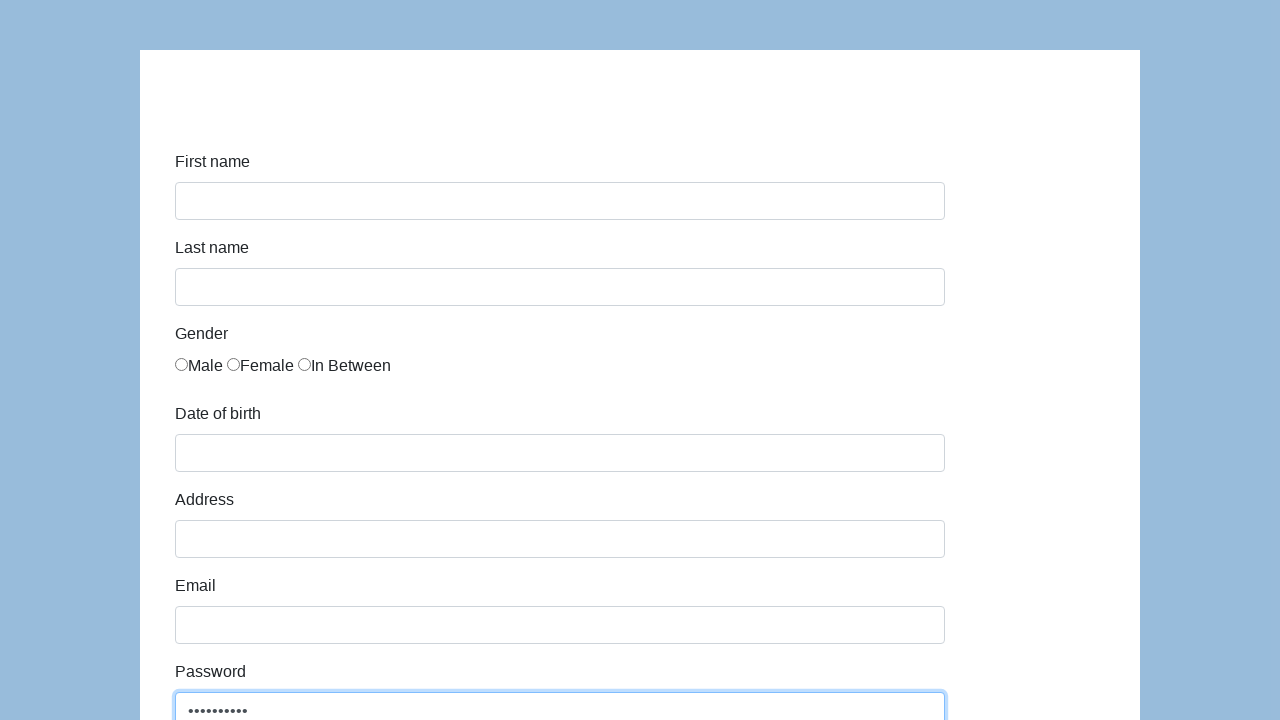